Verifies that the Suzuki Cycles website has the expected title

Starting URL: http://www.suzukicycles.com/

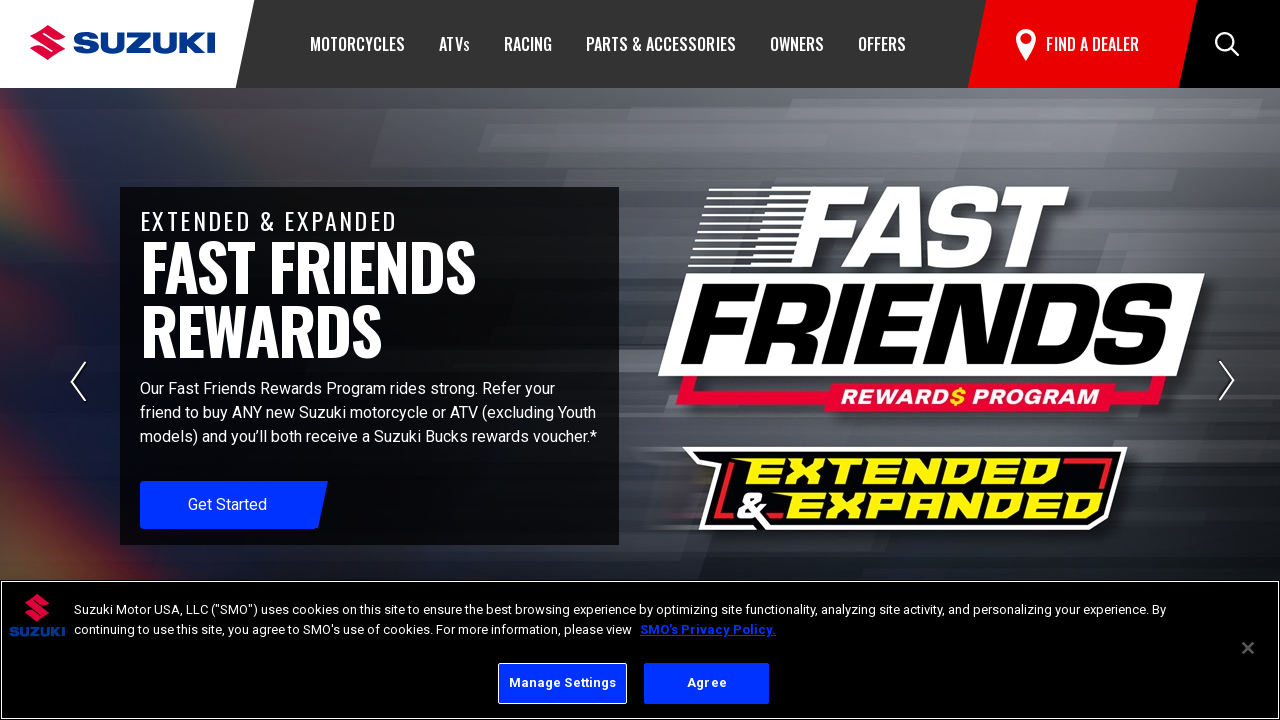

Navigated to Suzuki Cycles website
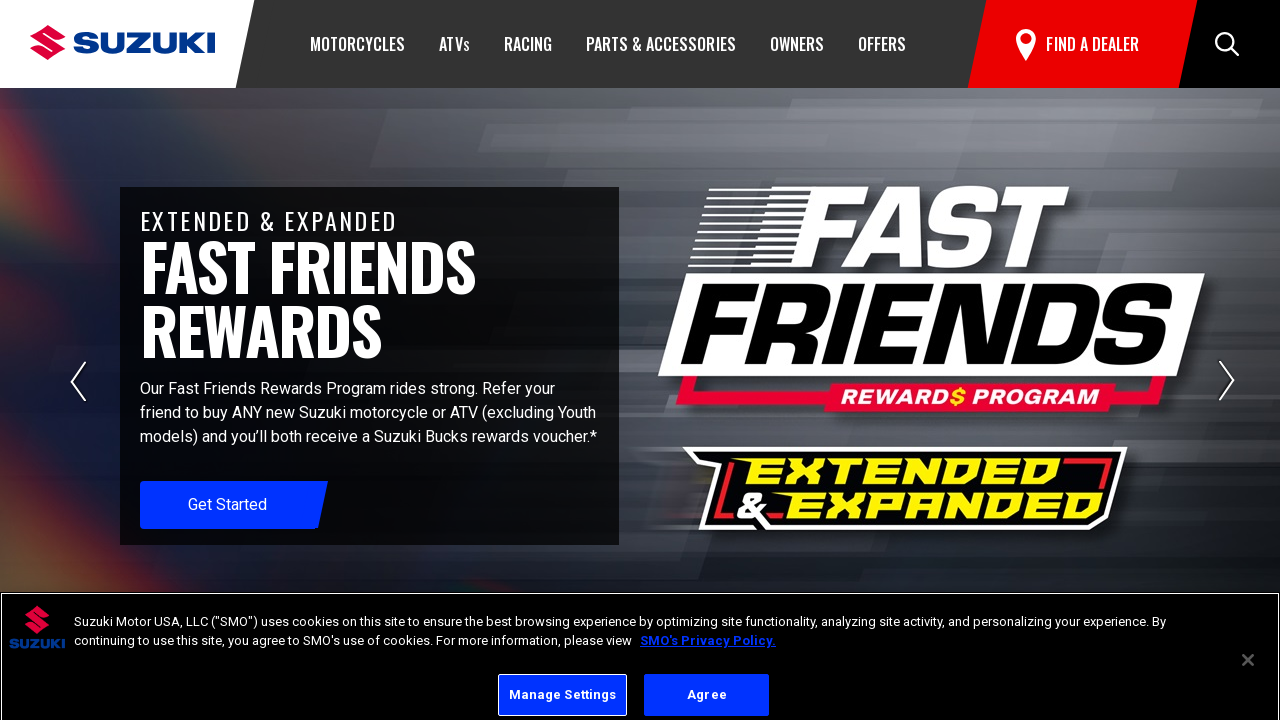

Retrieved page title
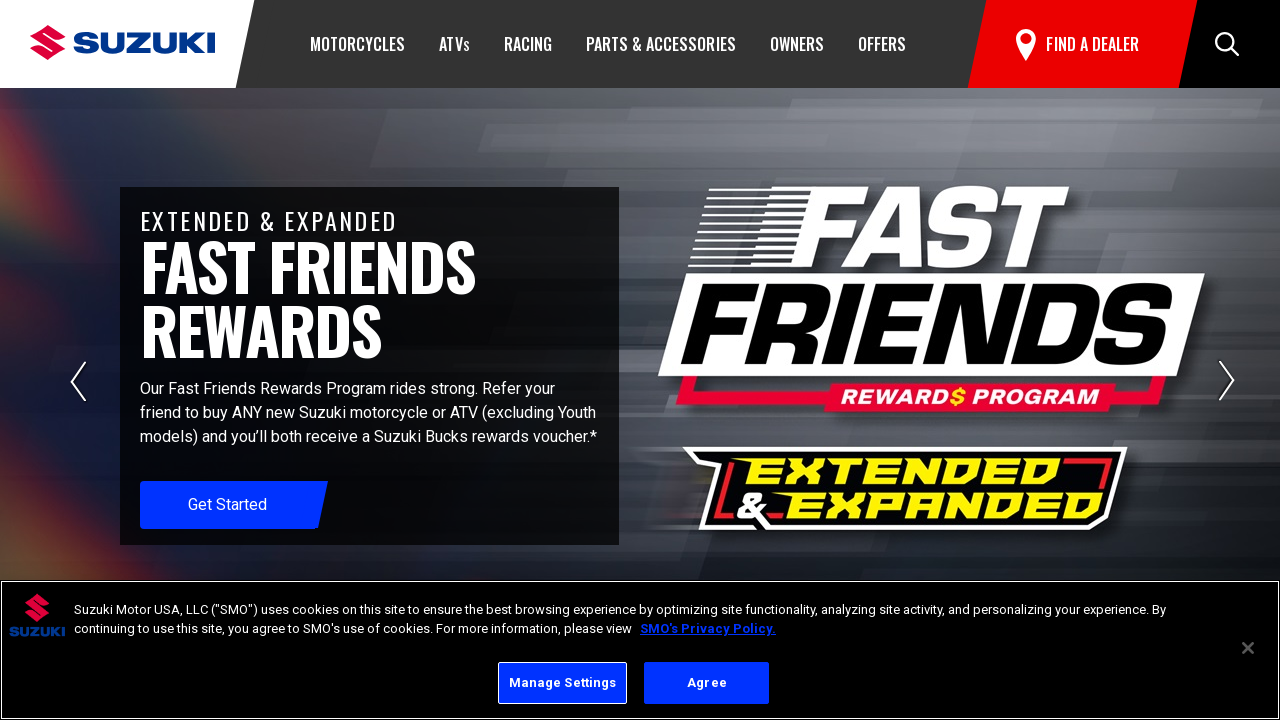

Verified page title matches expected 'Suzuki Cycles'
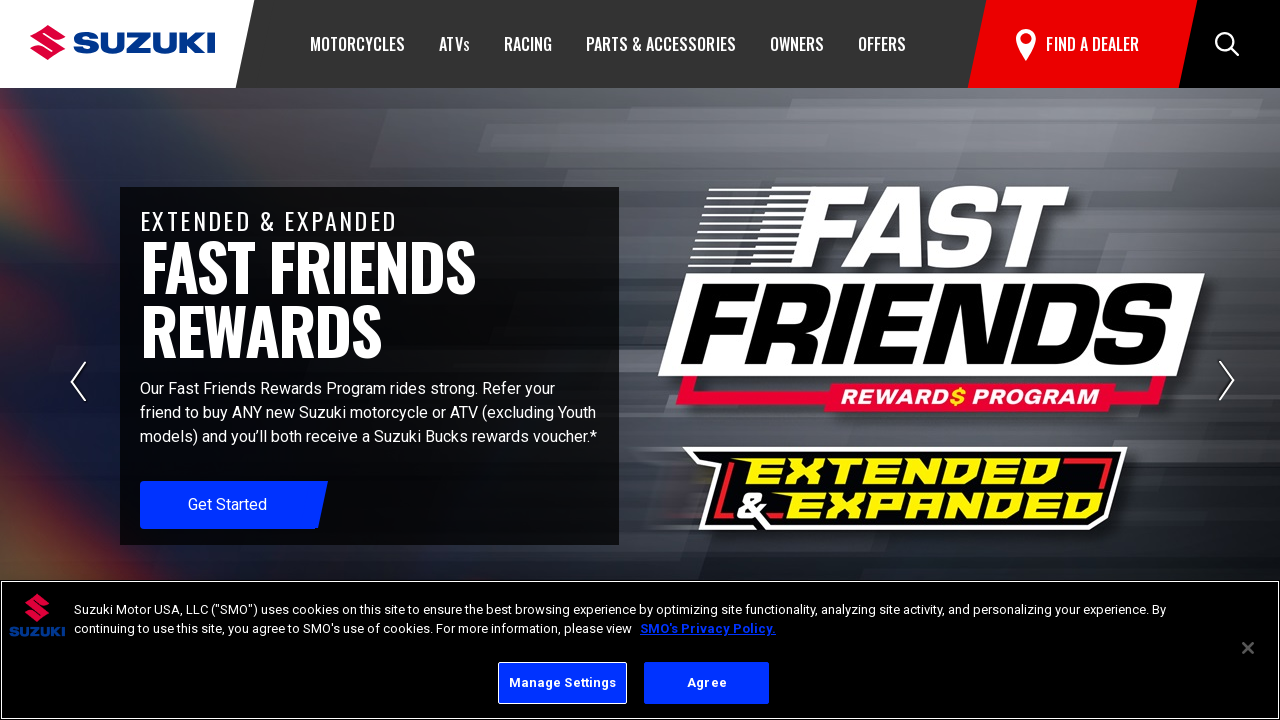

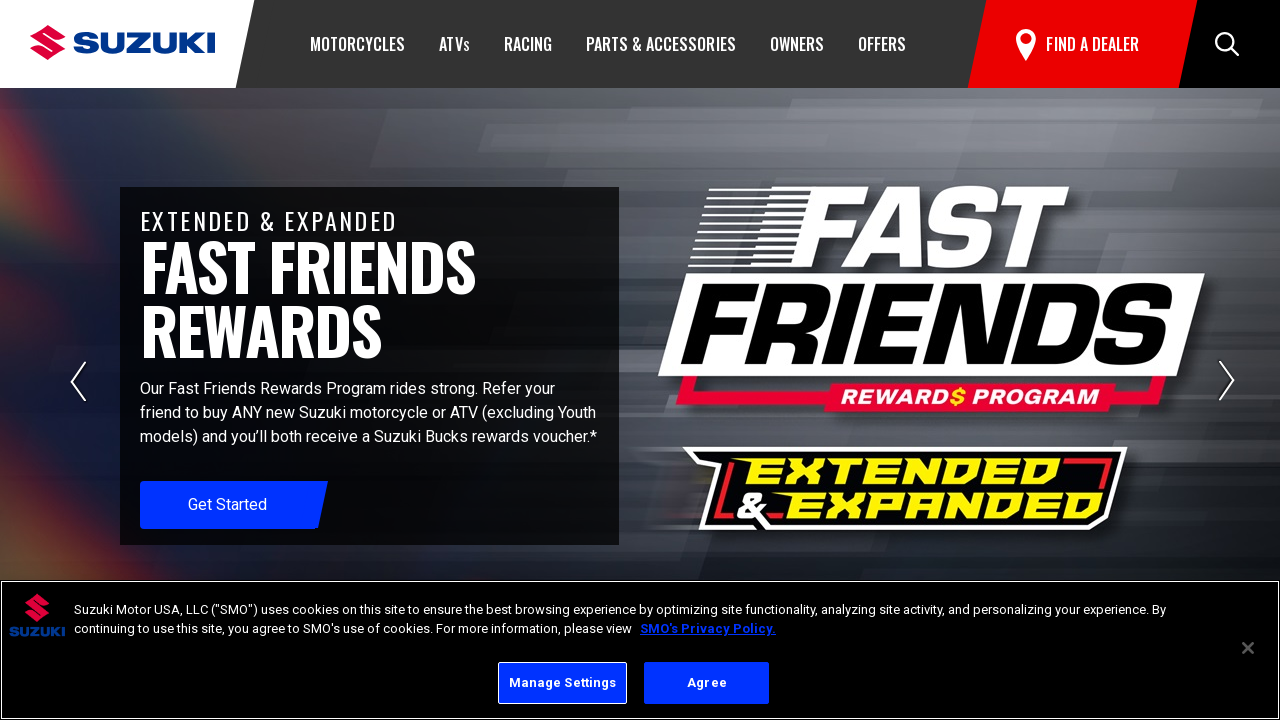